Tests that clicking the About button navigates to the About page

Starting URL: https://the-internet.herokuapp.com/disappearing_elements

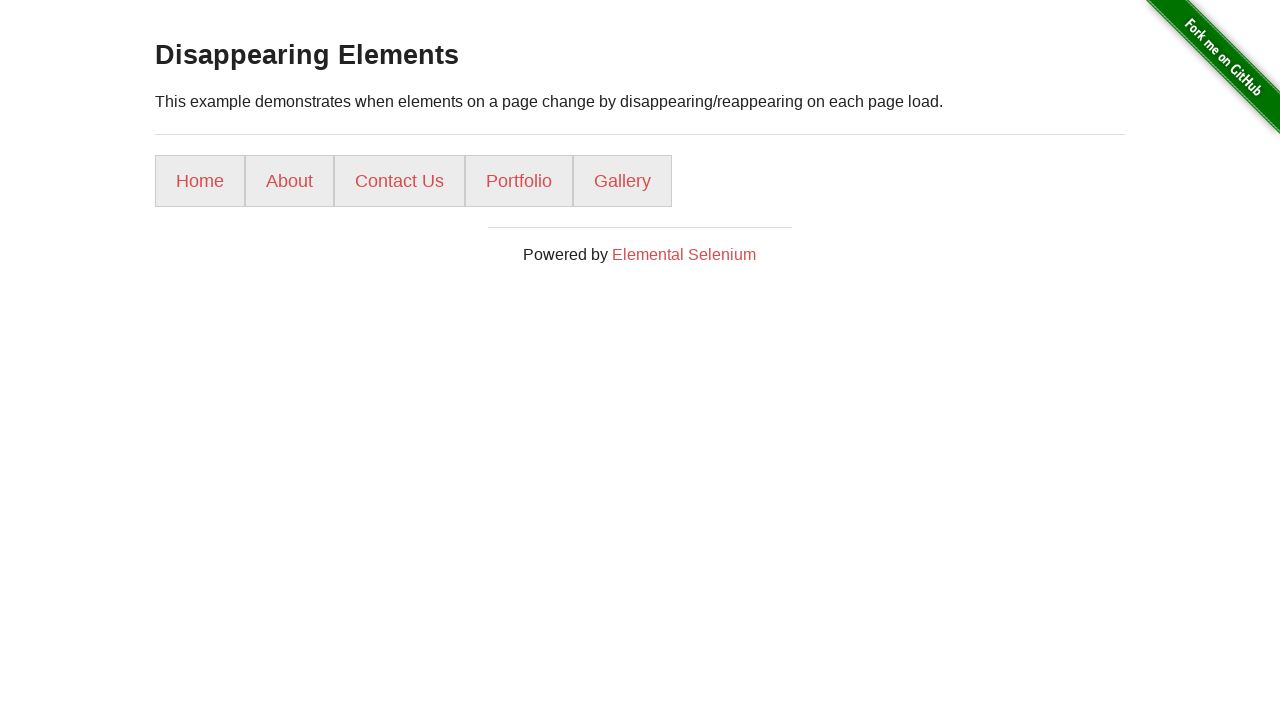

Clicked the About button at (290, 181) on a:has-text('About')
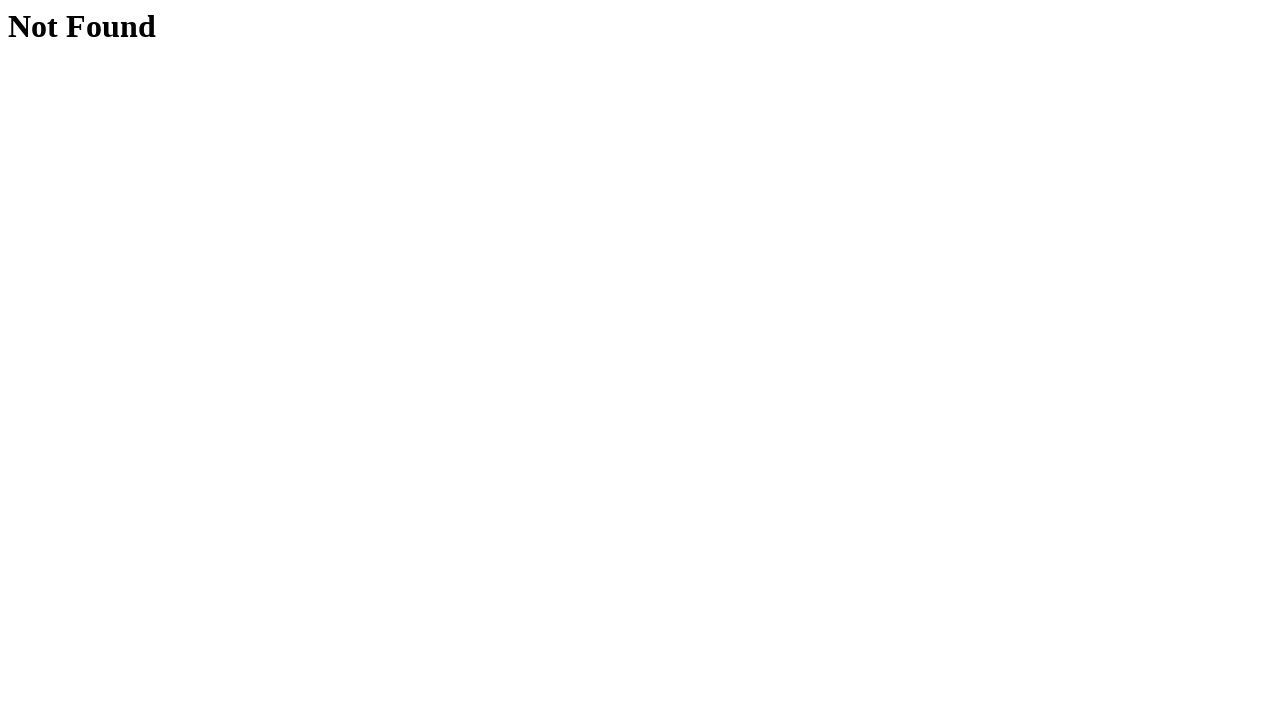

Verified navigation to About page
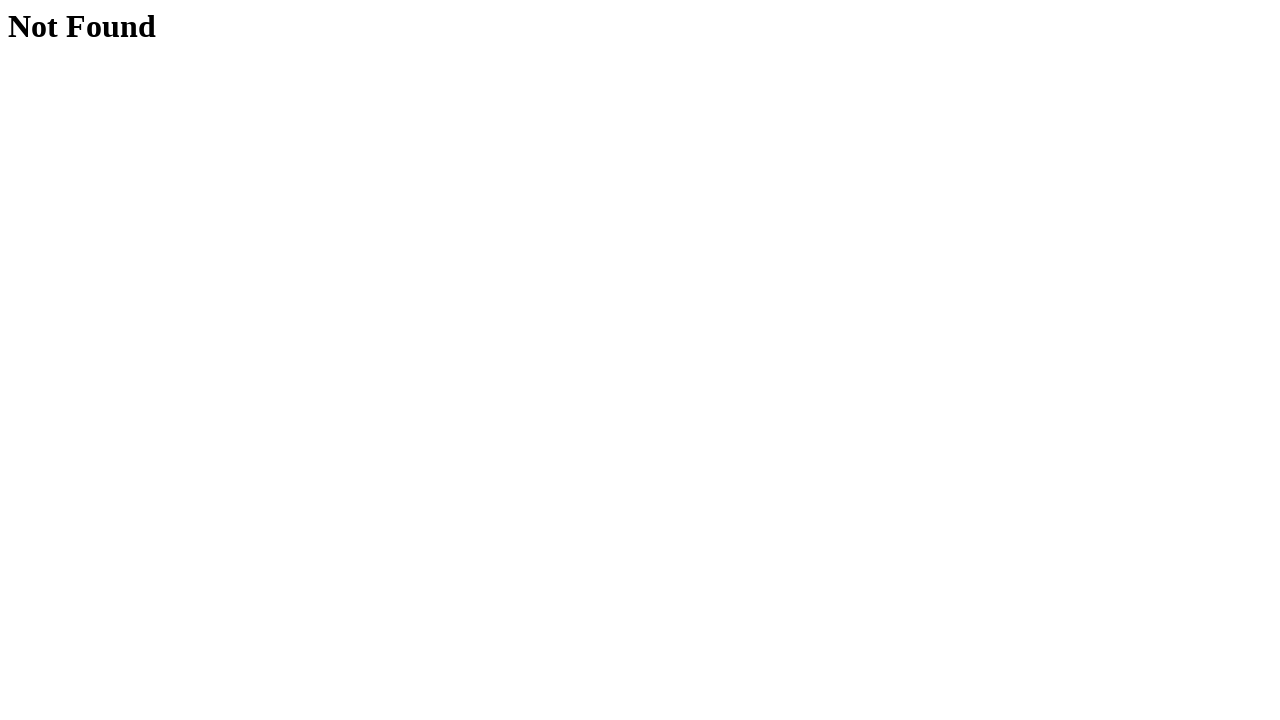

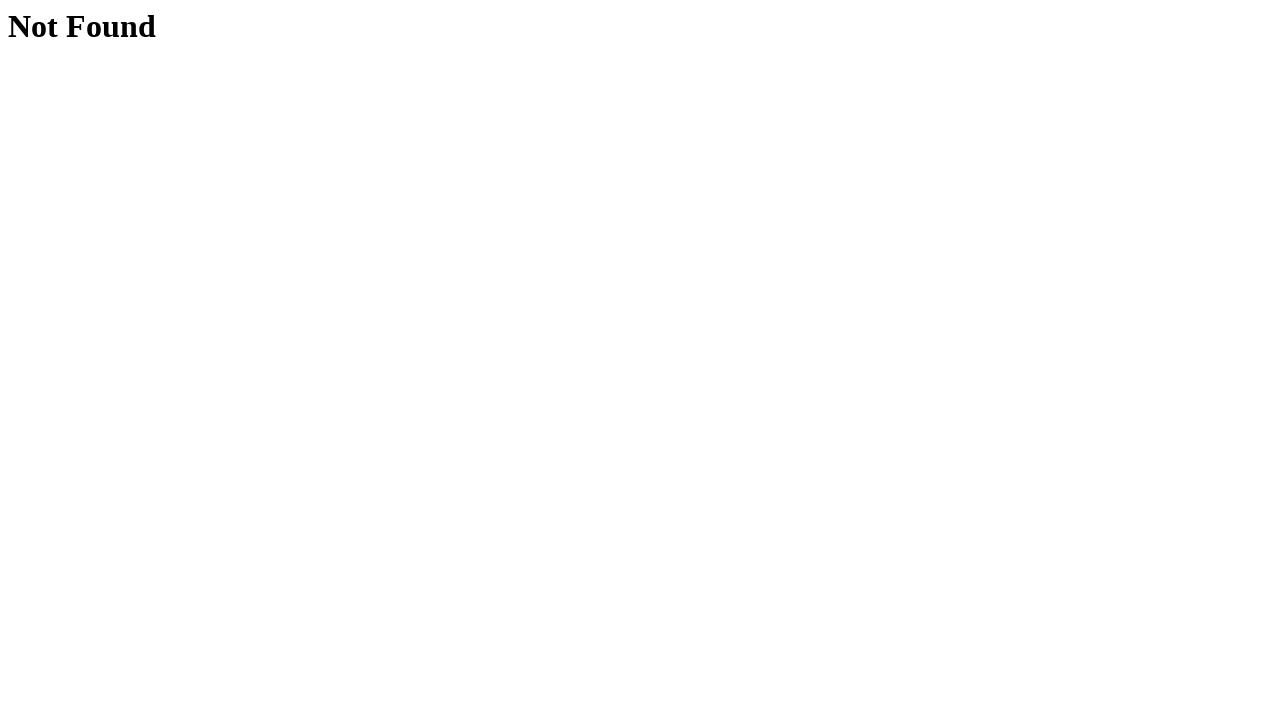